Tests drag and drop functionality by dragging a draggable element and dropping it onto a droppable target area on a test automation practice page.

Starting URL: https://testautomationpractice.blogspot.com/

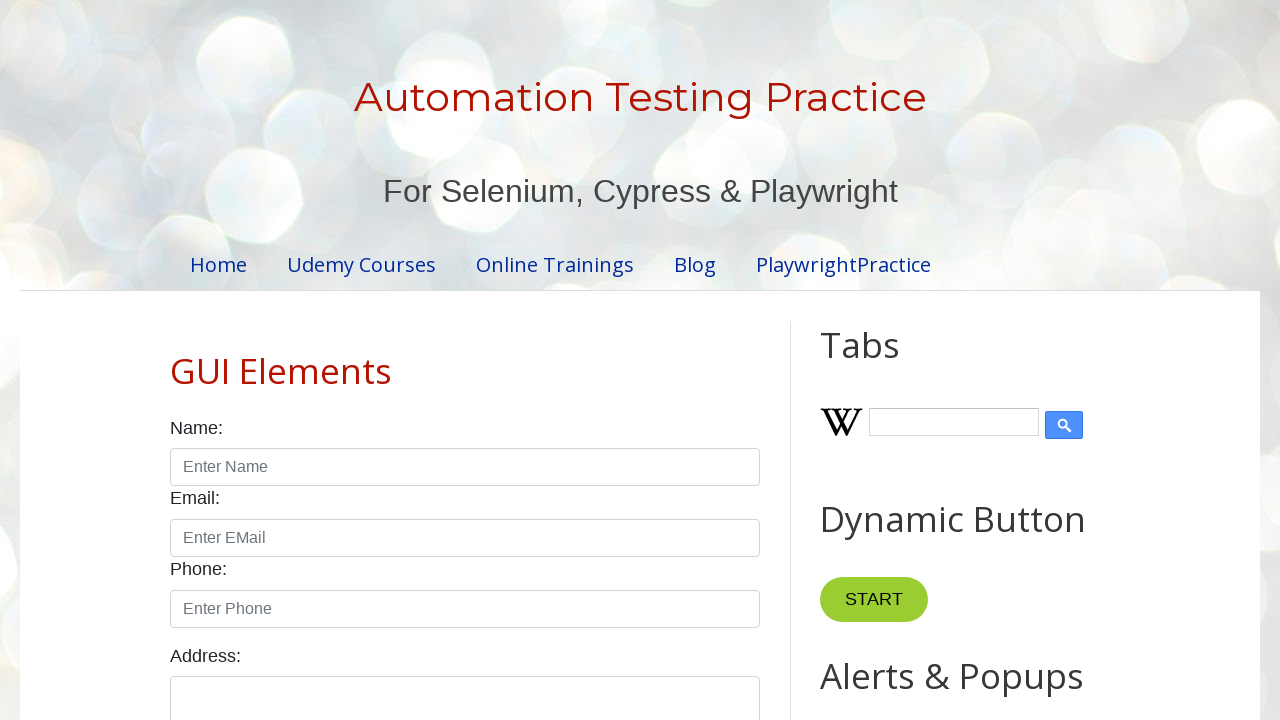

Waited for draggable element to be visible
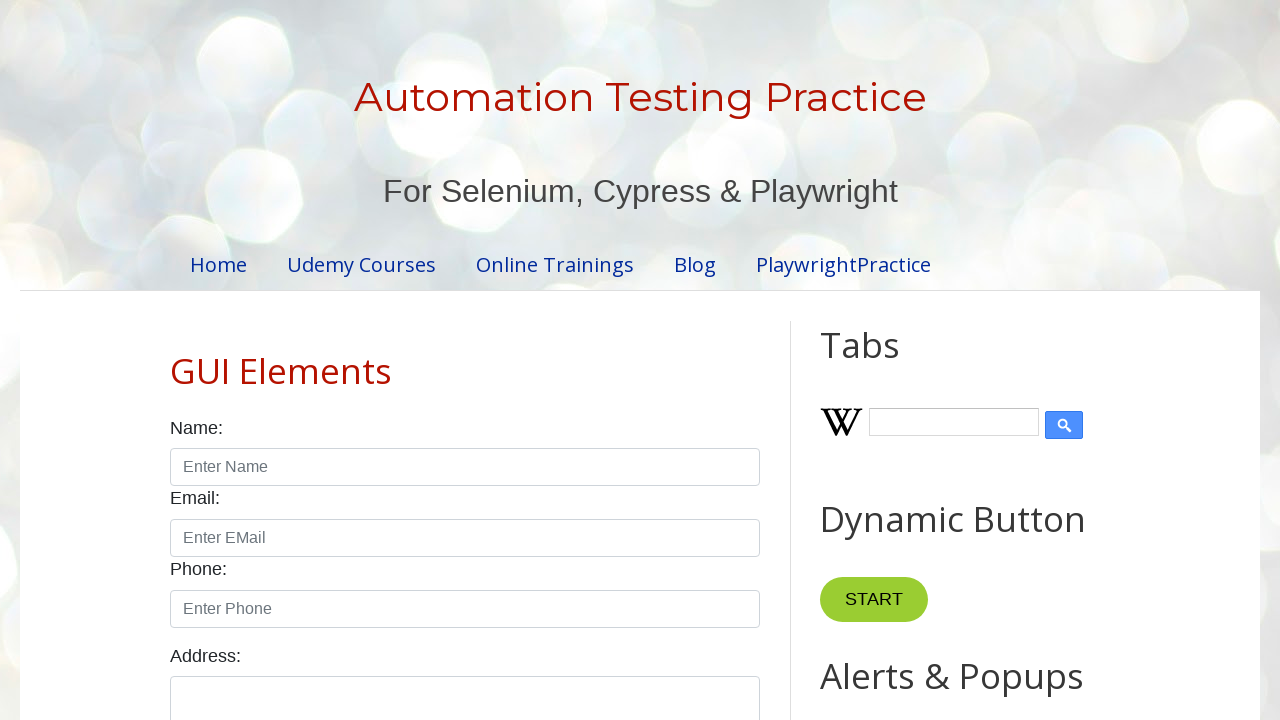

Waited for droppable target area to be visible
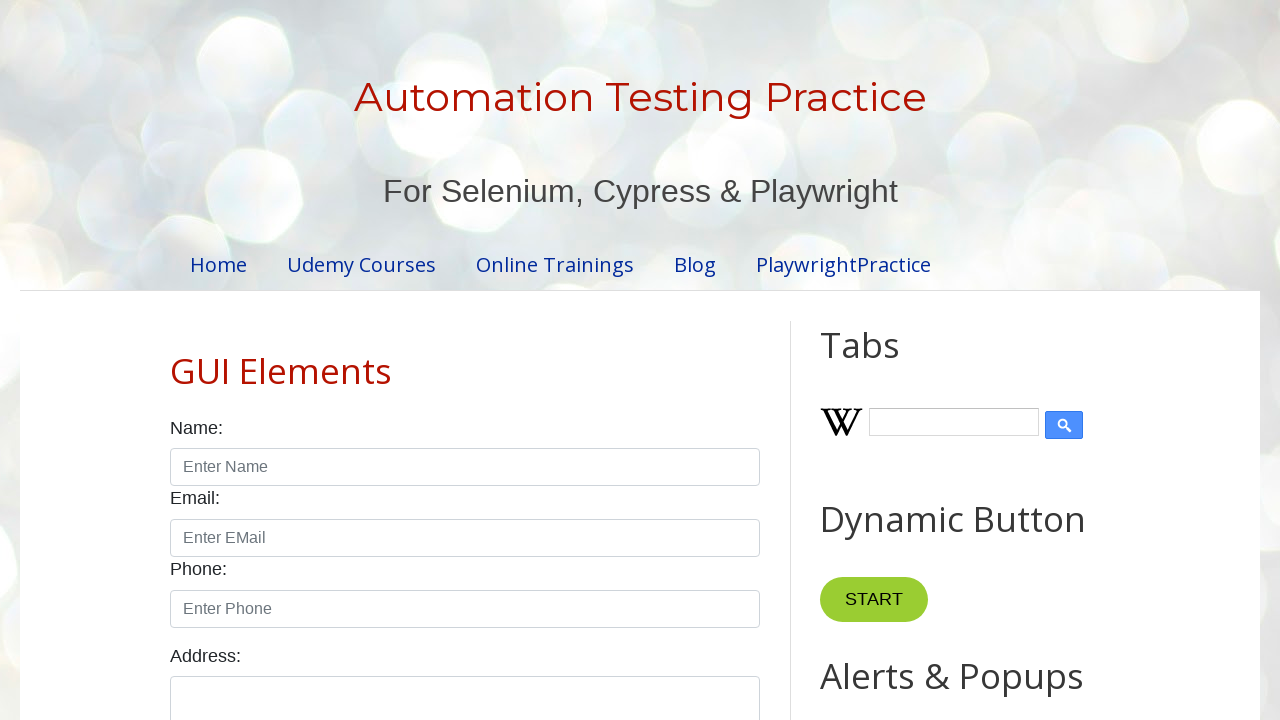

Located draggable element
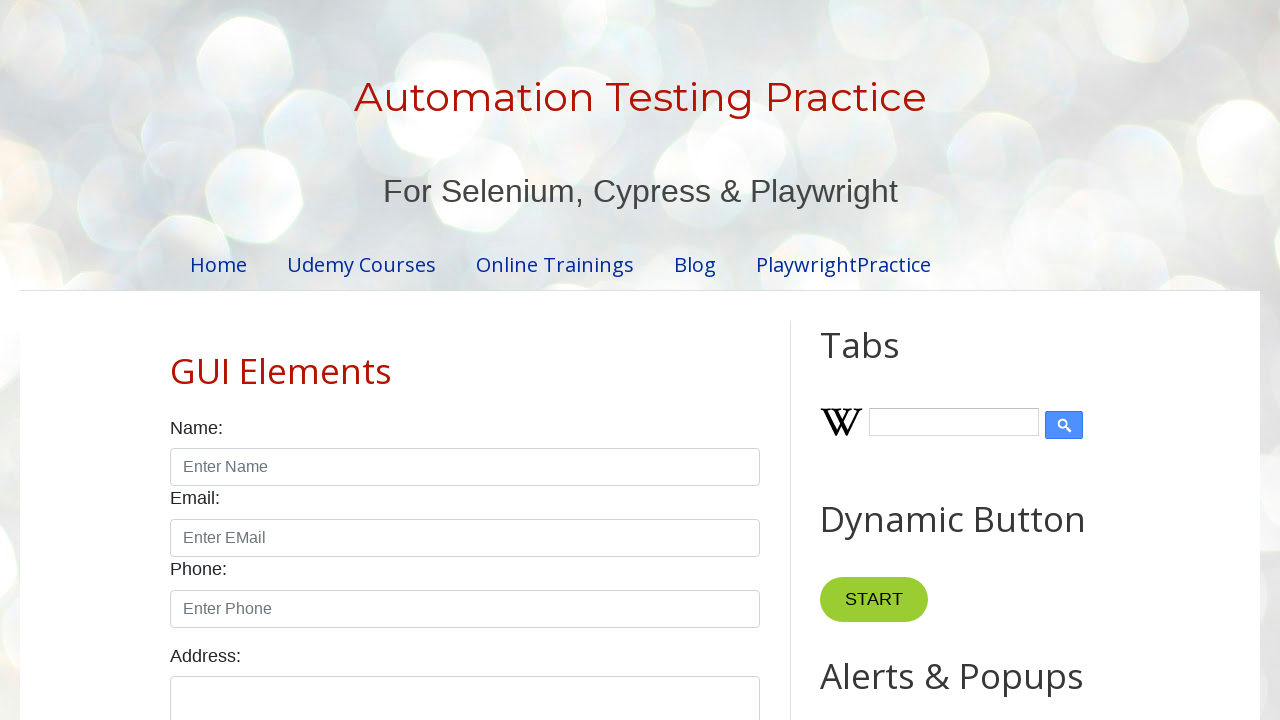

Located droppable target element
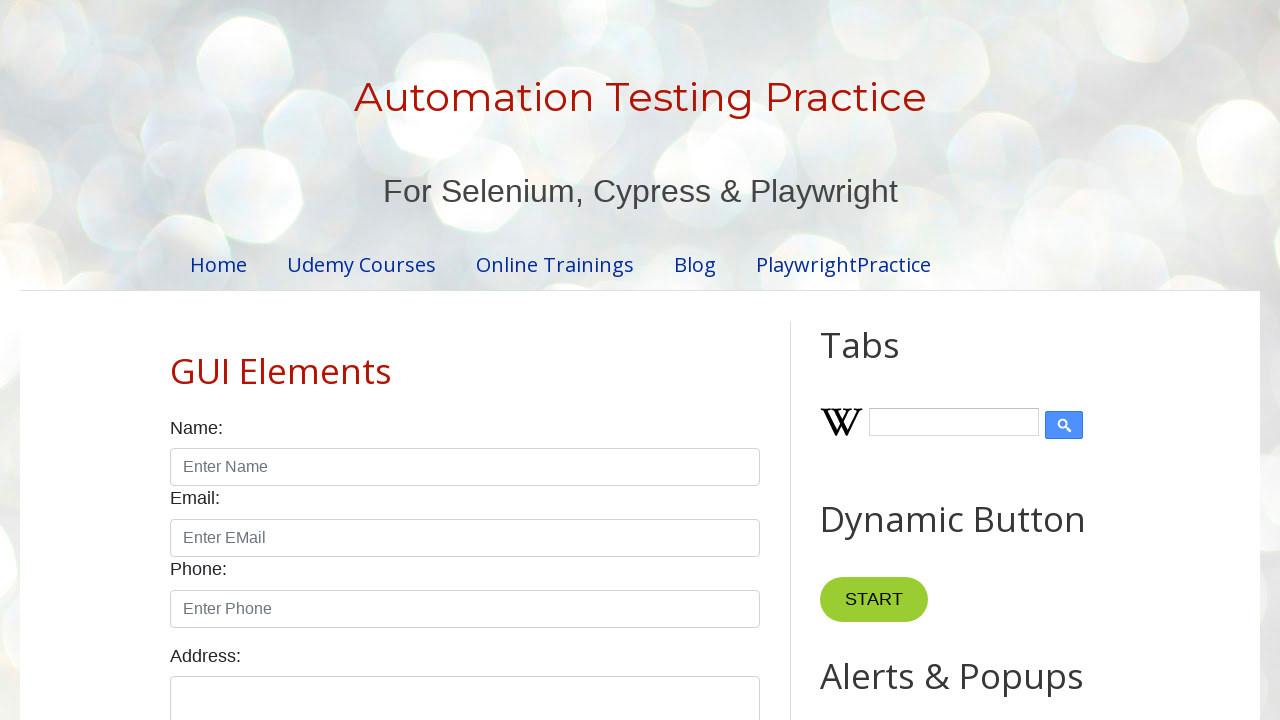

Dragged element and dropped it onto target area at (1015, 386)
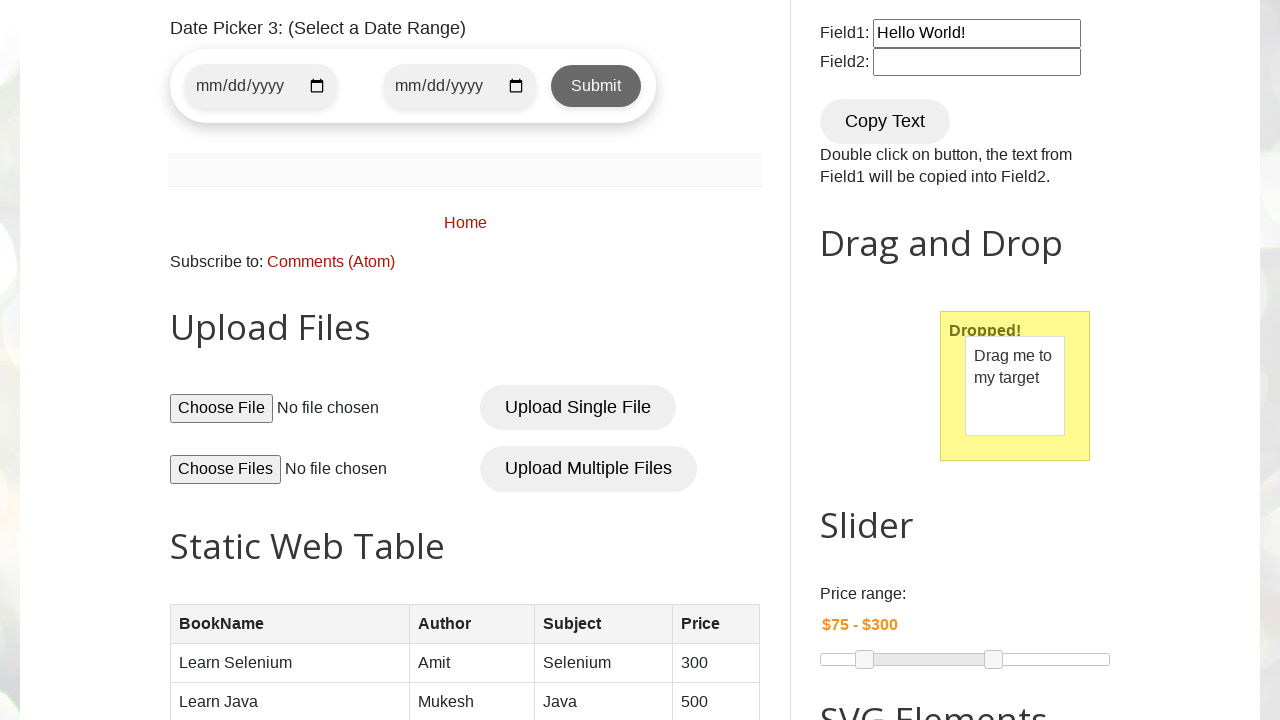

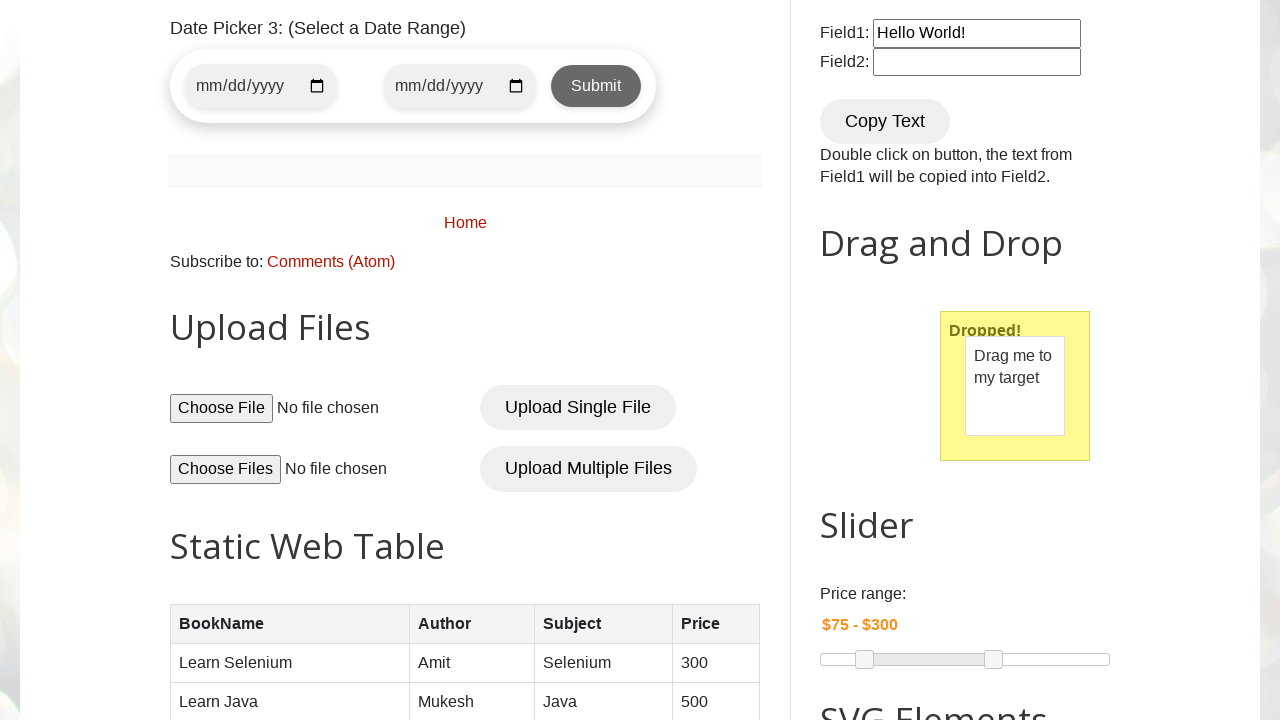